Automates the Hennepin County jail roster website to search for inmate records by filling date fields, extracting booking details, and processing multiple inmate records with their associated information.

Starting URL: https://jailroster.hennepin.us/

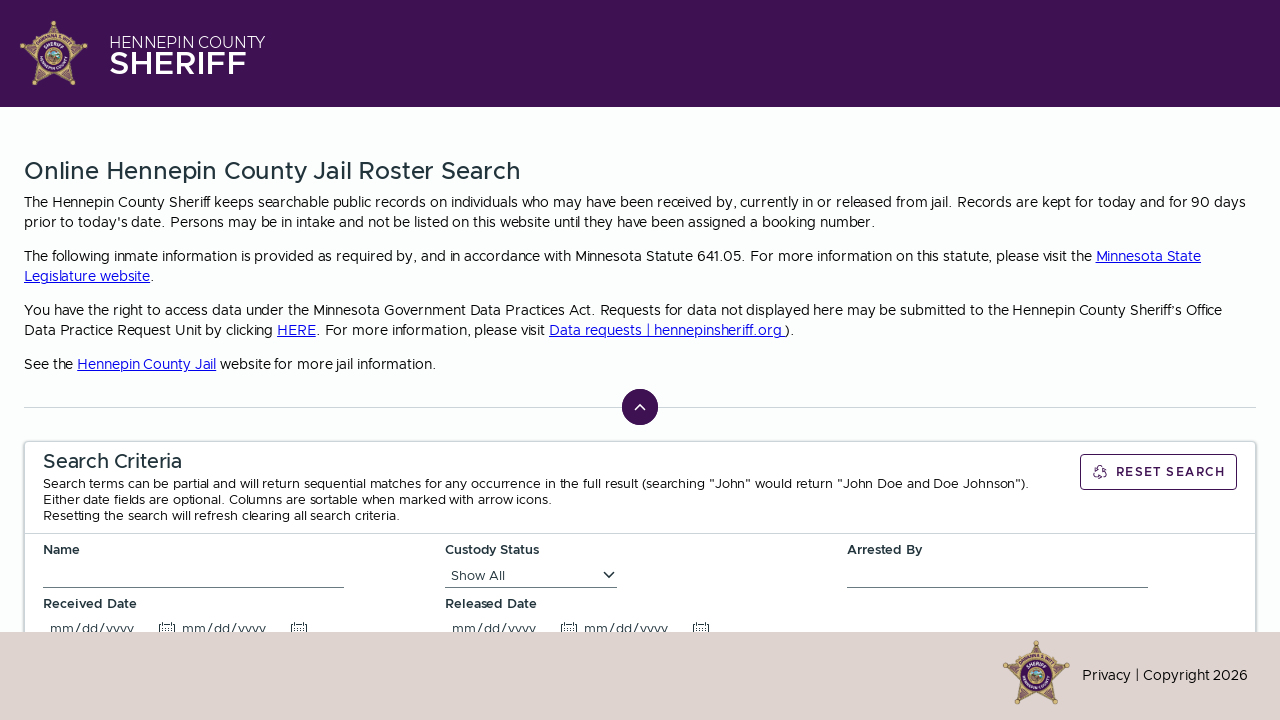

Waited for page to reach networkidle state
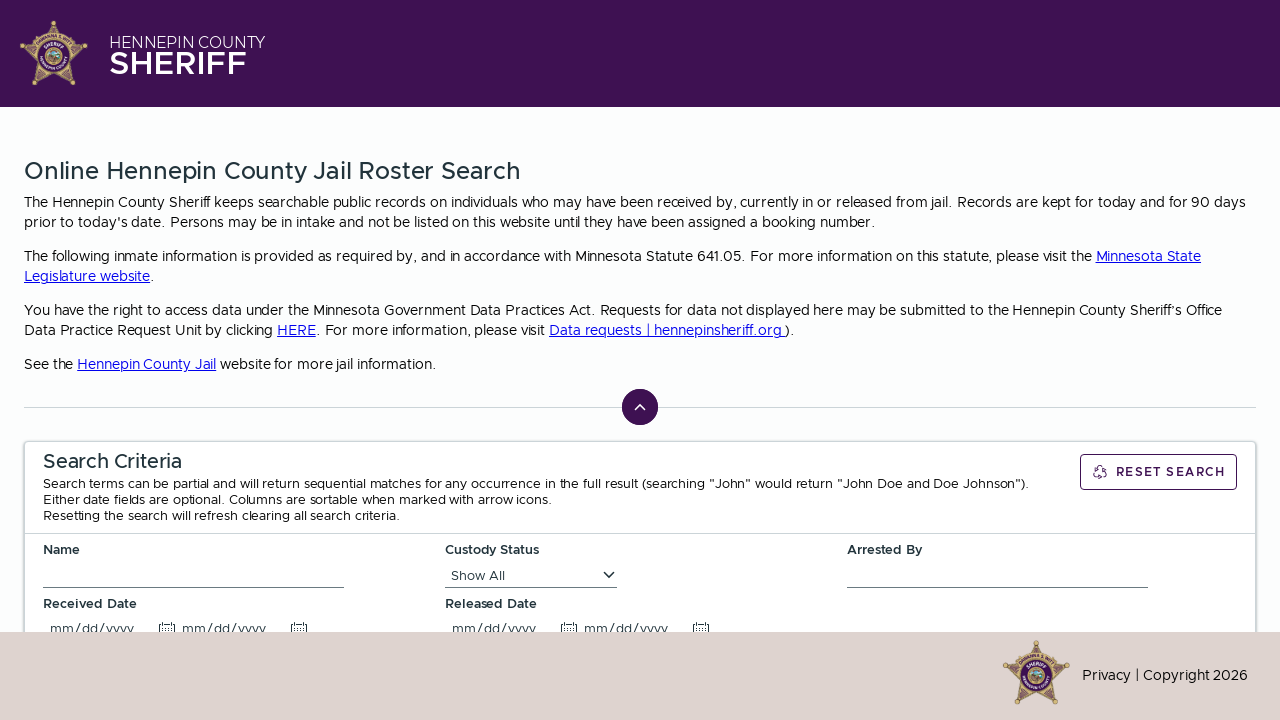

Waited 3 seconds for page elements to render
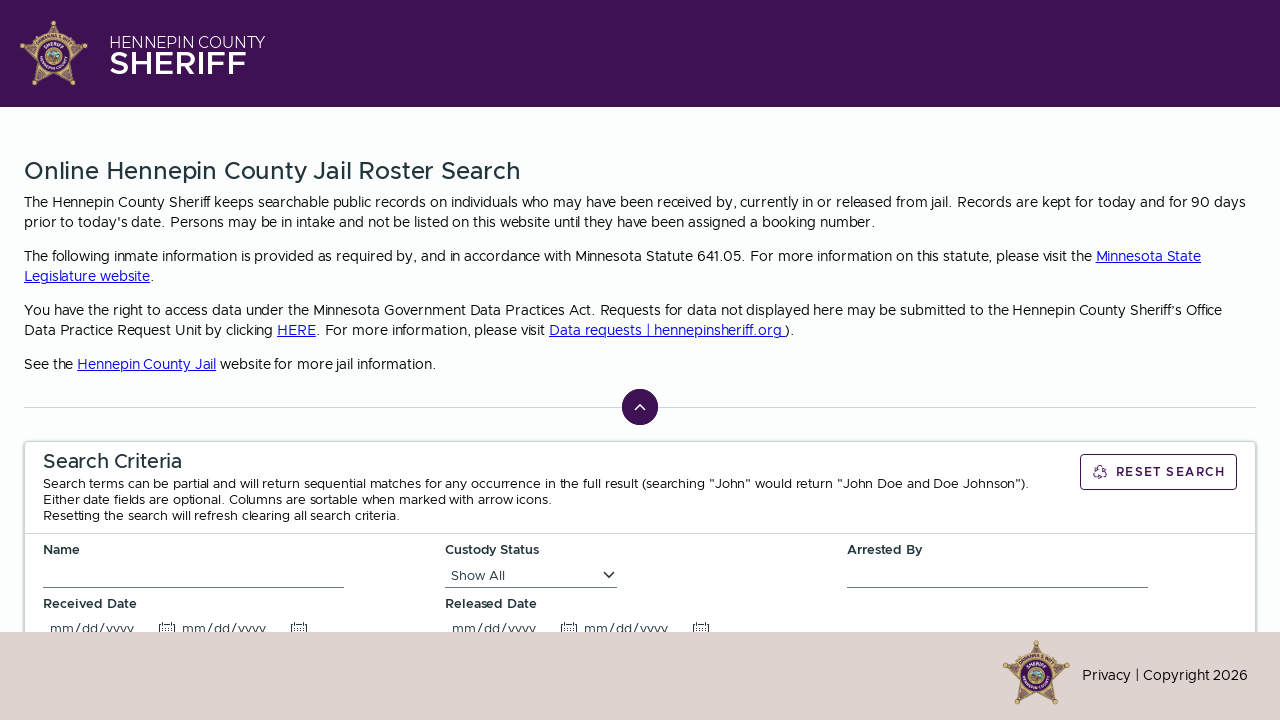

Waited 1 second after filling 'from' date field on input[formcontrolname="minDate"]
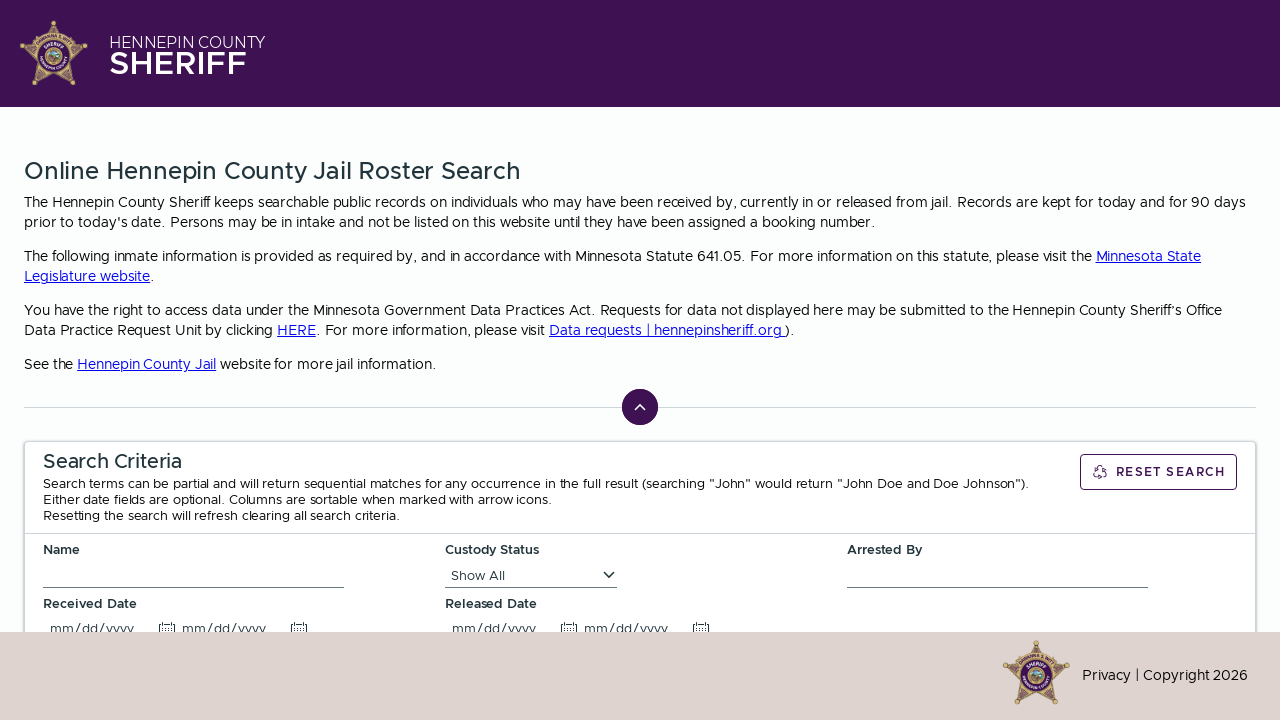

Waited 1 second after filling 'to' date field on input[formcontrolname="maxDate"]
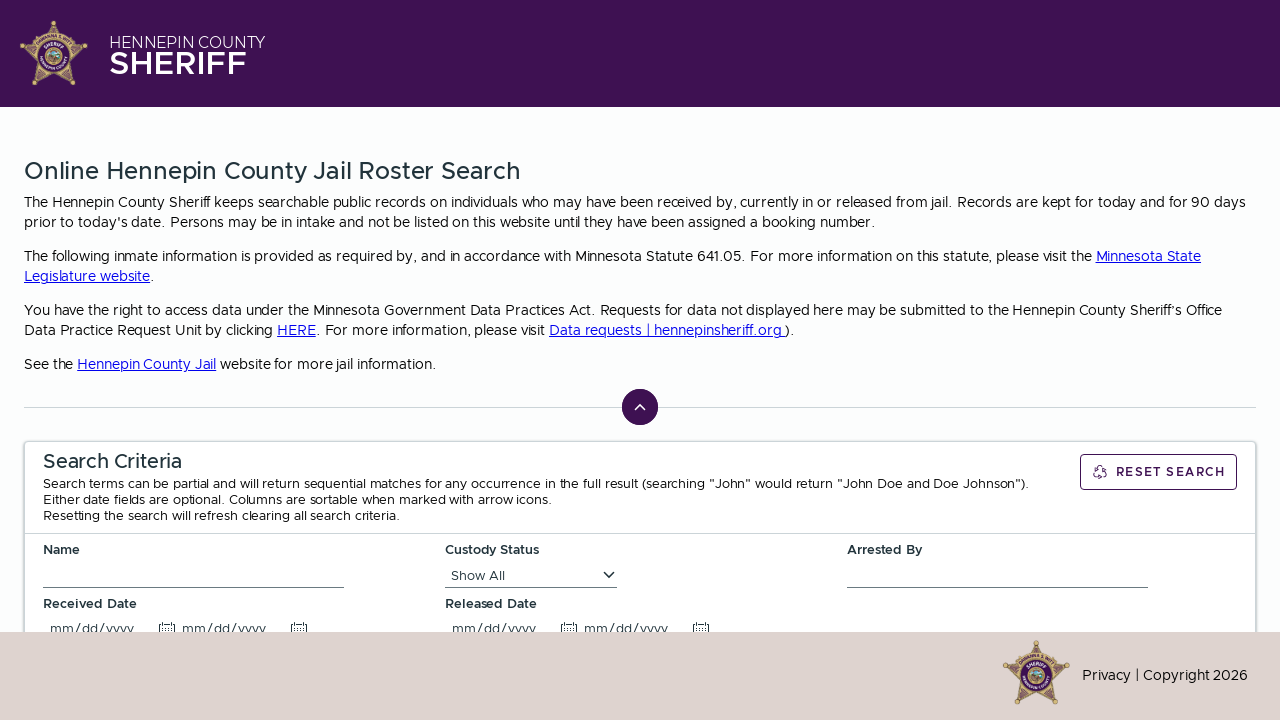

Selected 100 results per page from pagination dropdown on select >> nth=2
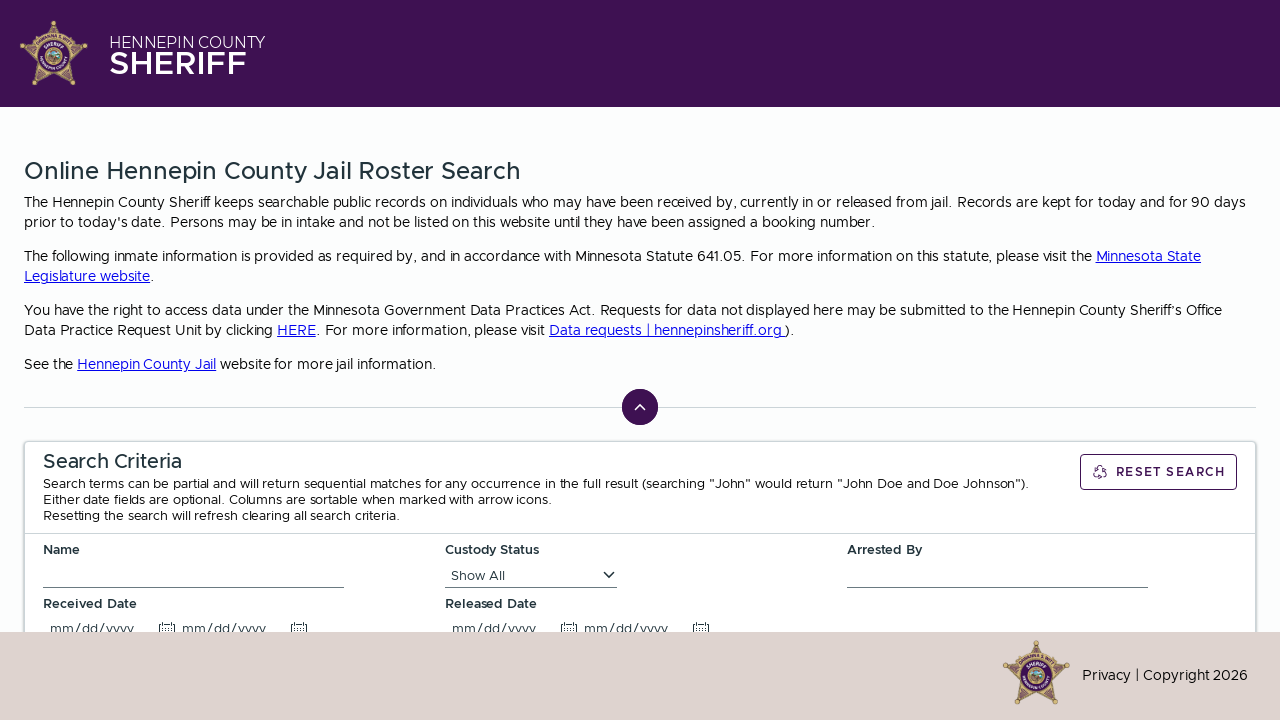

Waited 3 seconds for search results to load
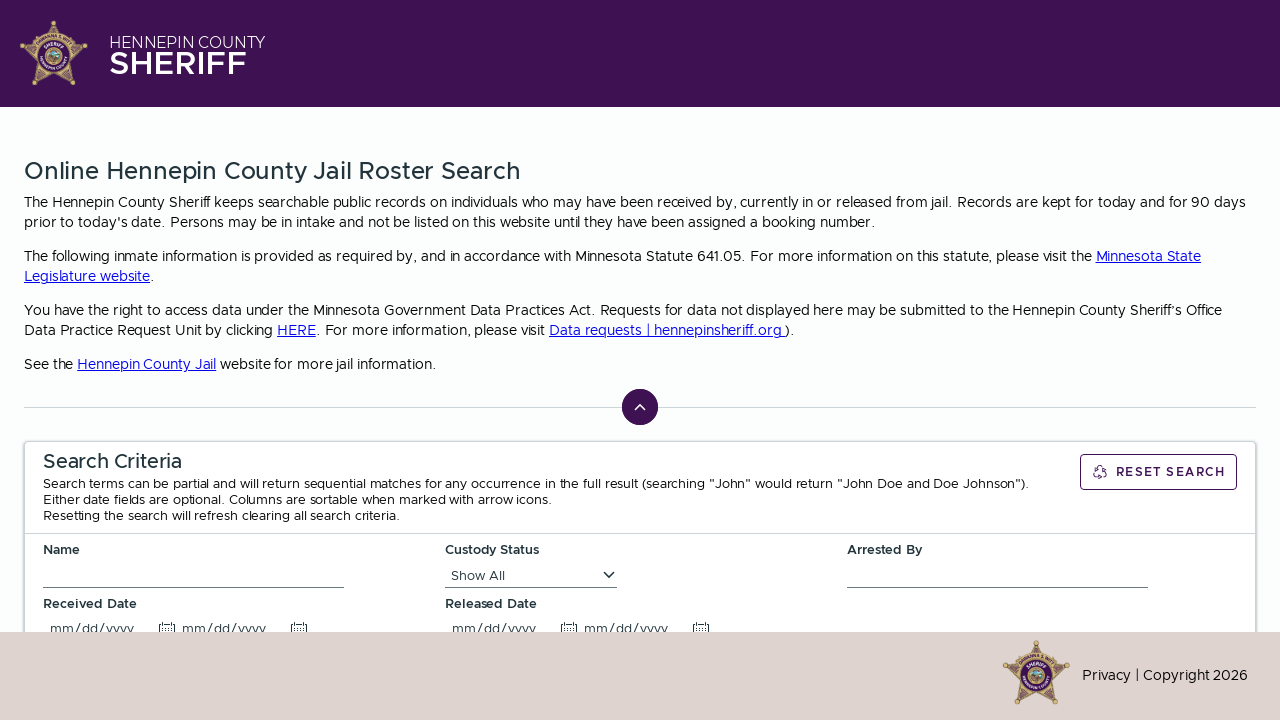

Scrolled booking ID 2026002618 into view
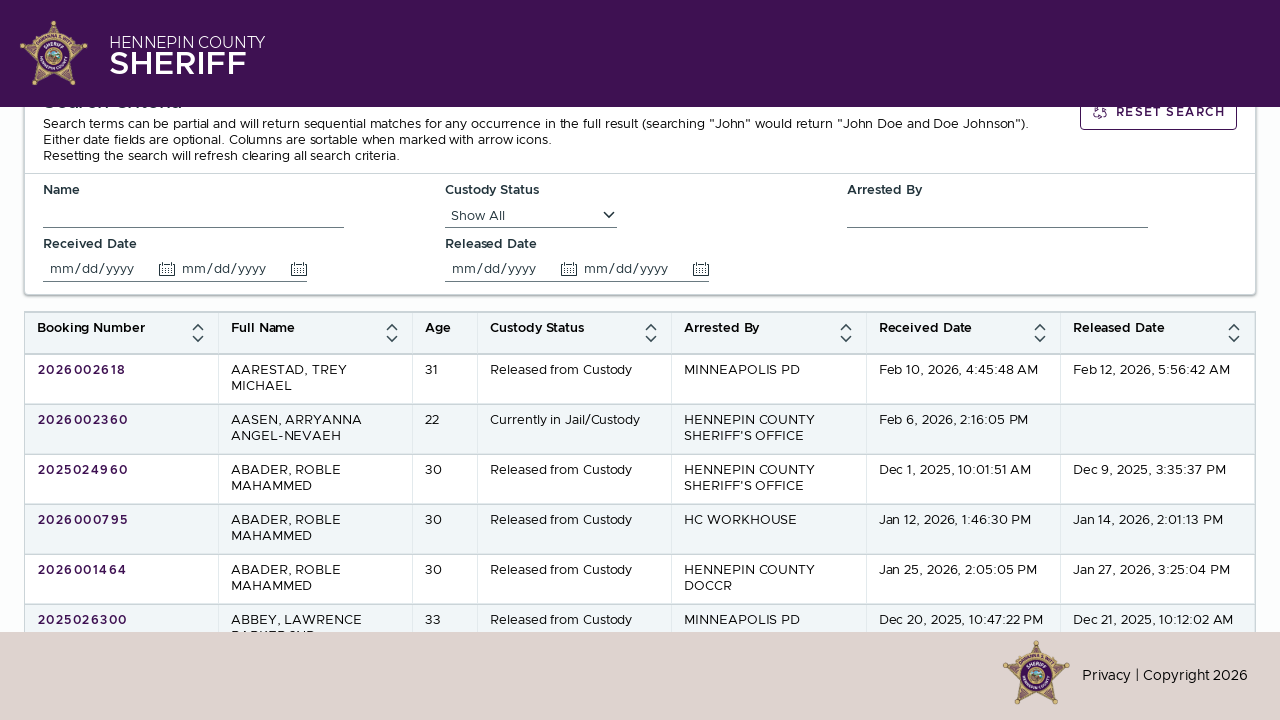

Clicked booking ID 2026002618 at (82, 370) on a, button[onclick], [role="button"] >> nth=15
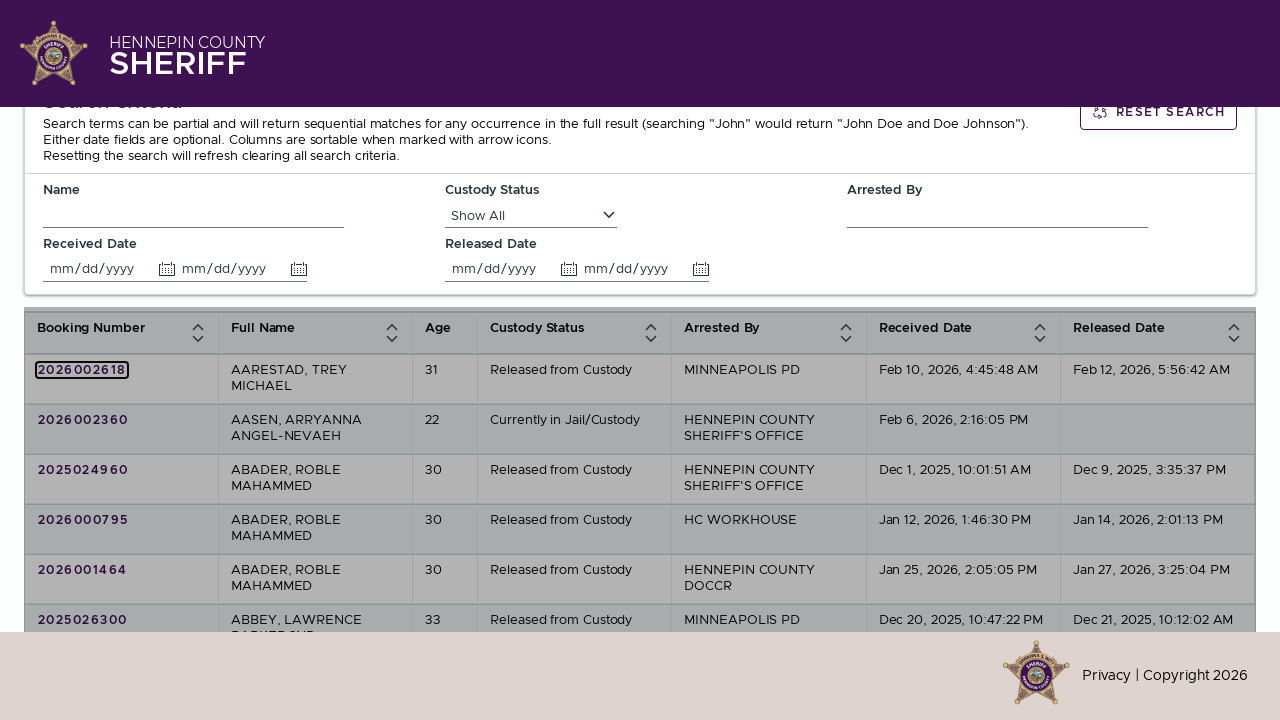

Waited 3 seconds for modal to appear
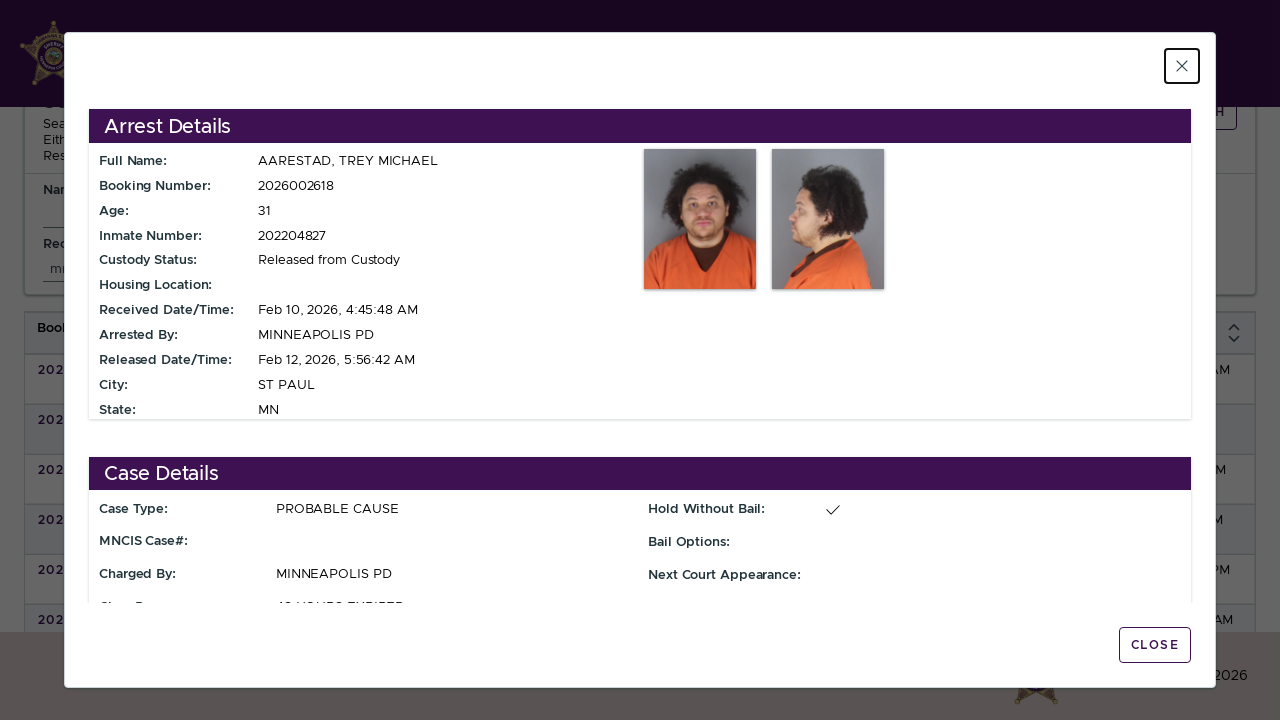

Modal dialog loaded
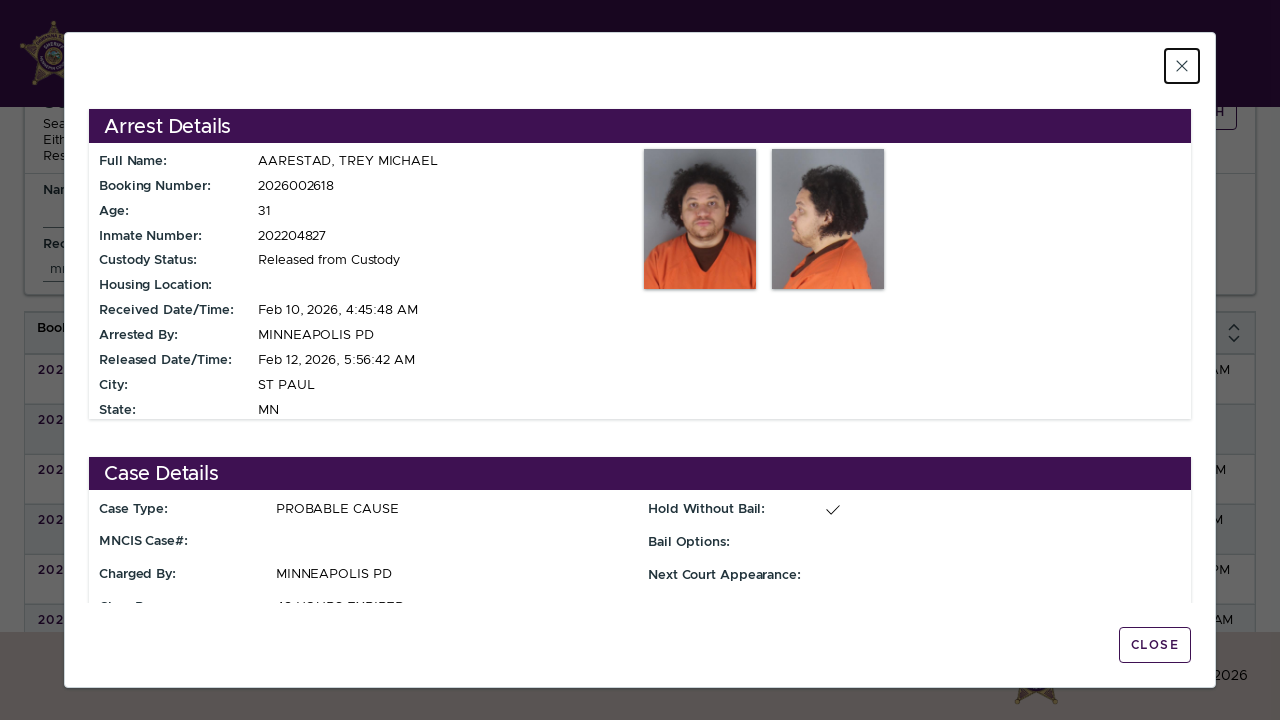

Extracted modal content for booking ID 2026002618
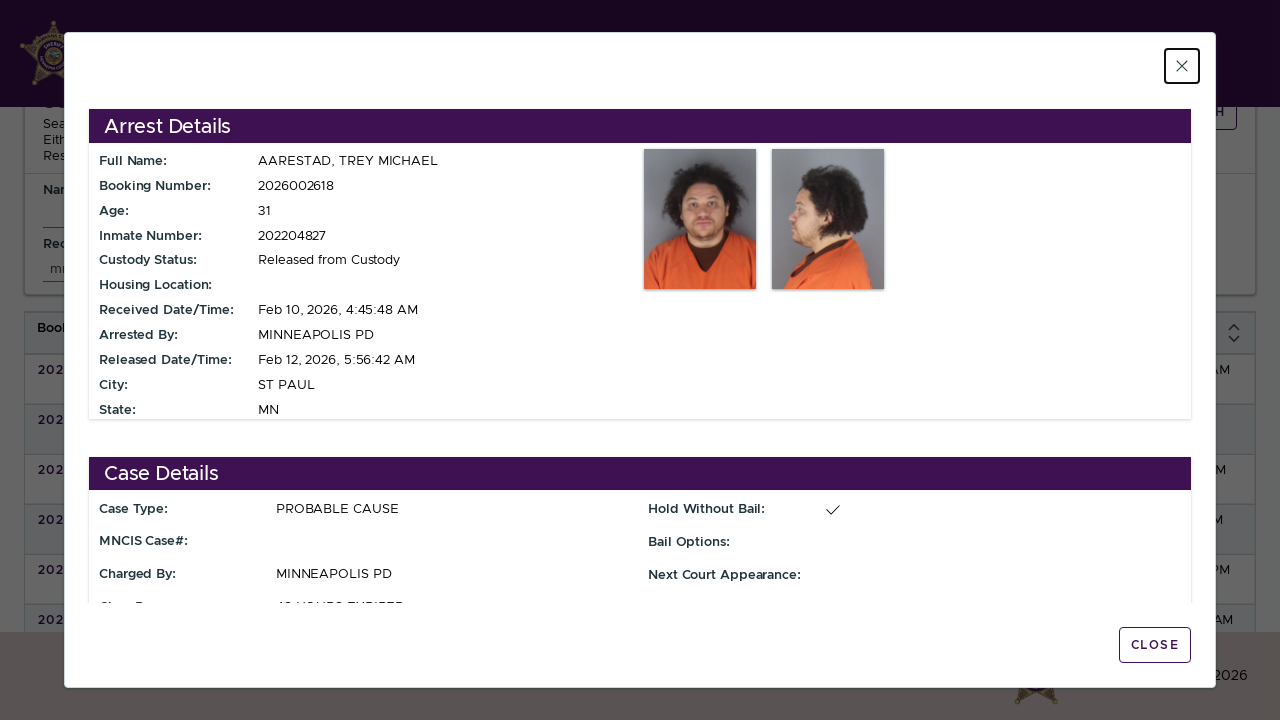

Pressed Escape key to close modal
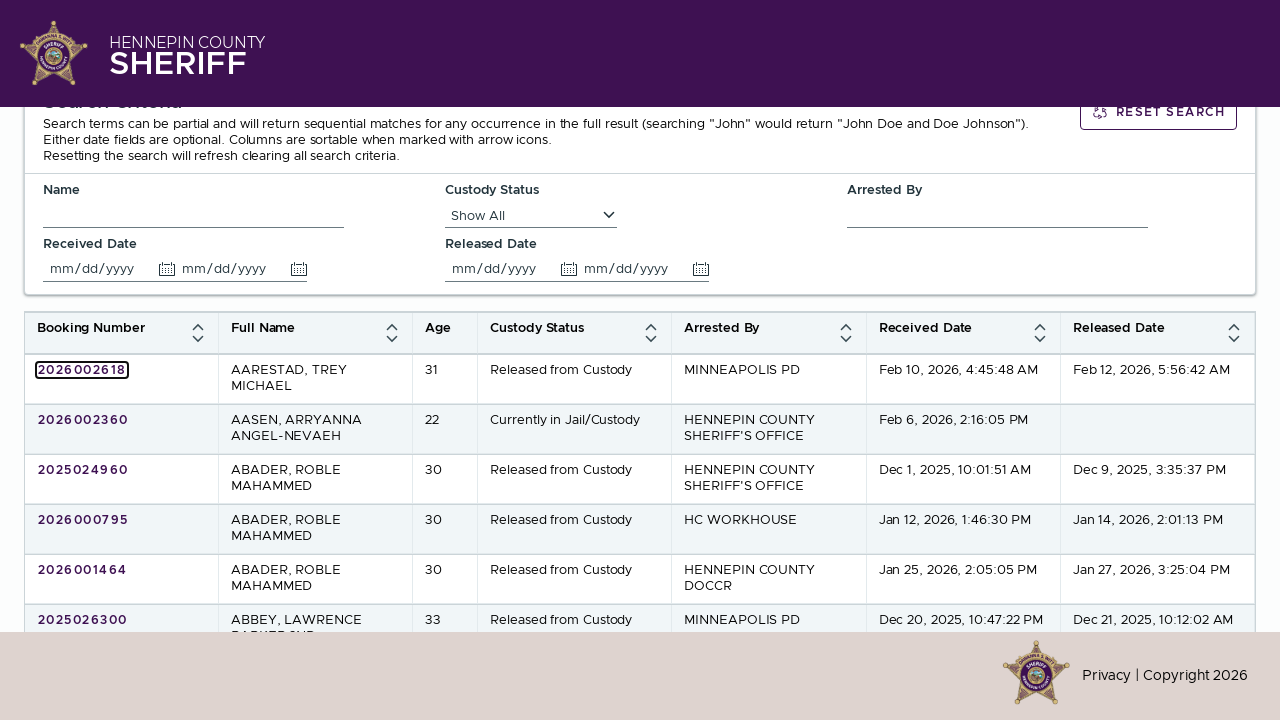

Waited 1 second after closing modal
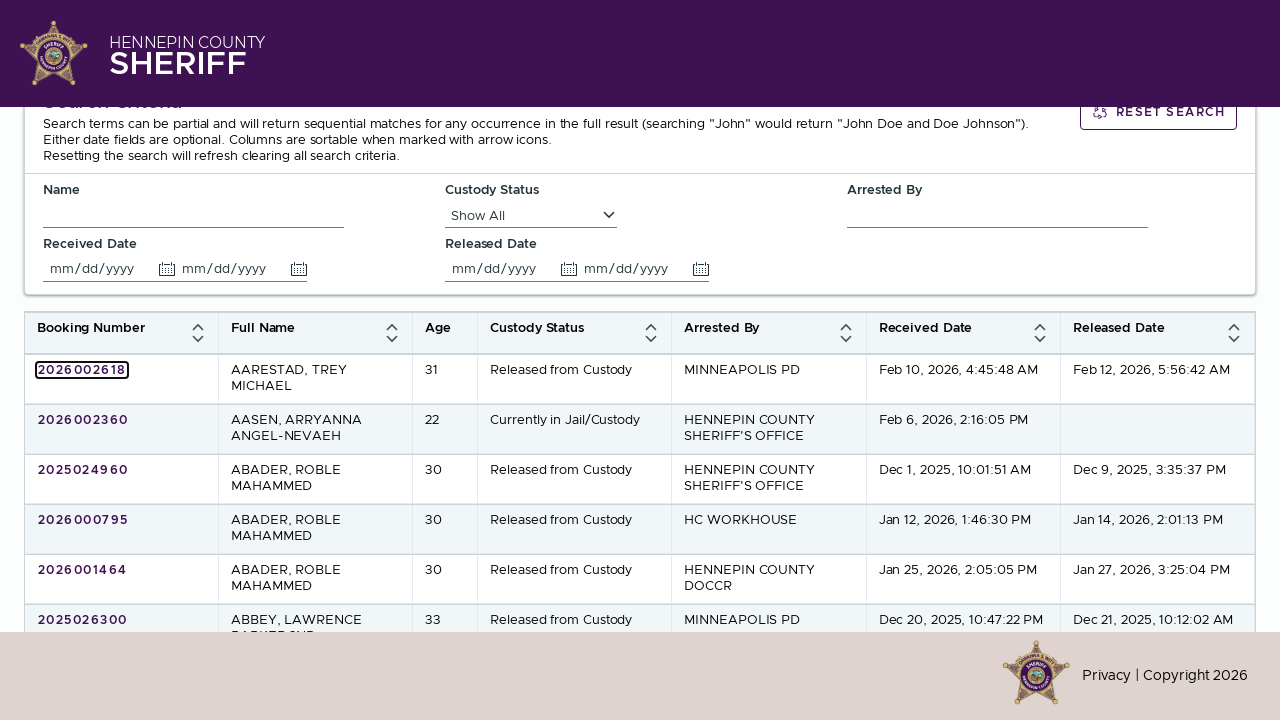

Scrolled booking ID 2026002360 into view
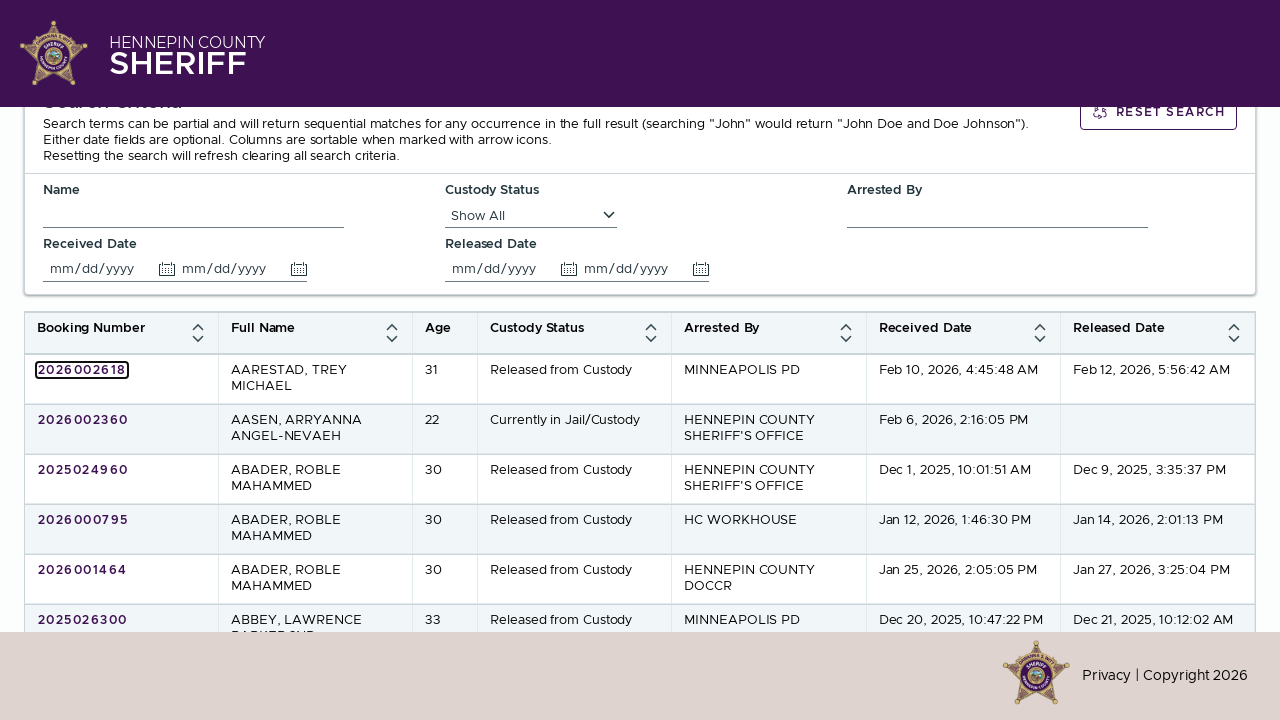

Clicked booking ID 2026002360 at (83, 420) on a, button[onclick], [role="button"] >> nth=16
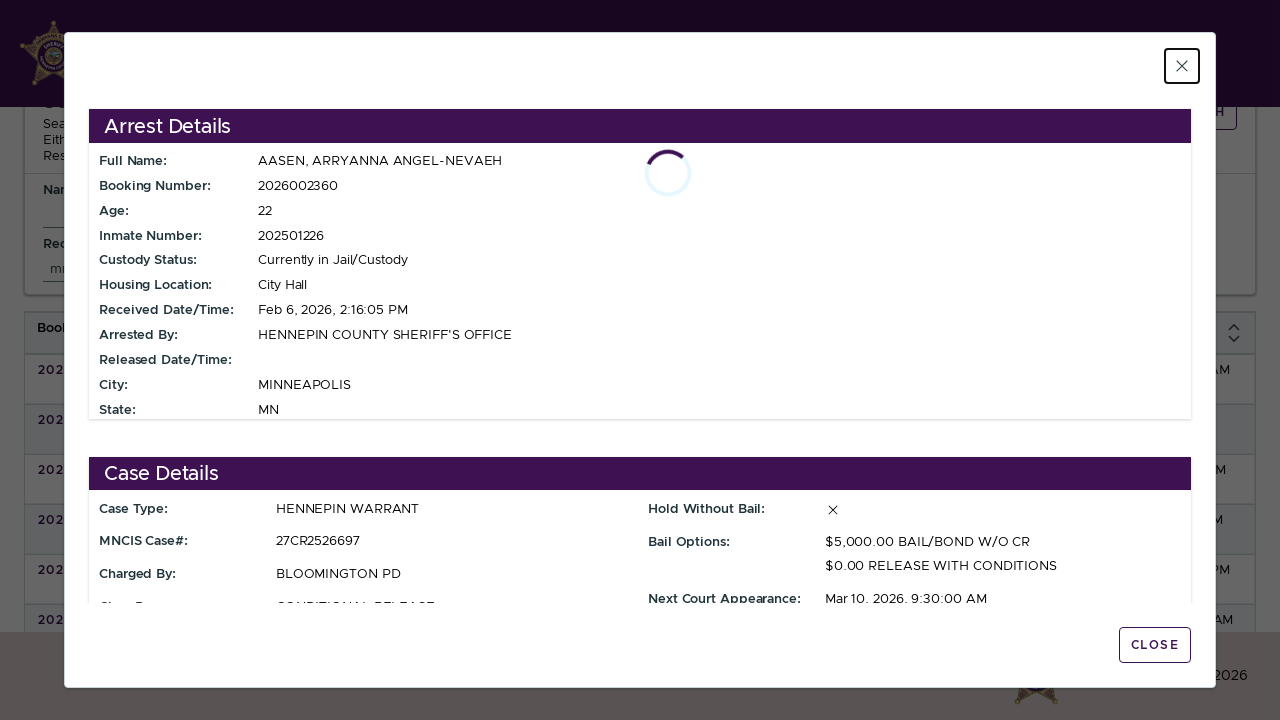

Waited 3 seconds for modal to appear
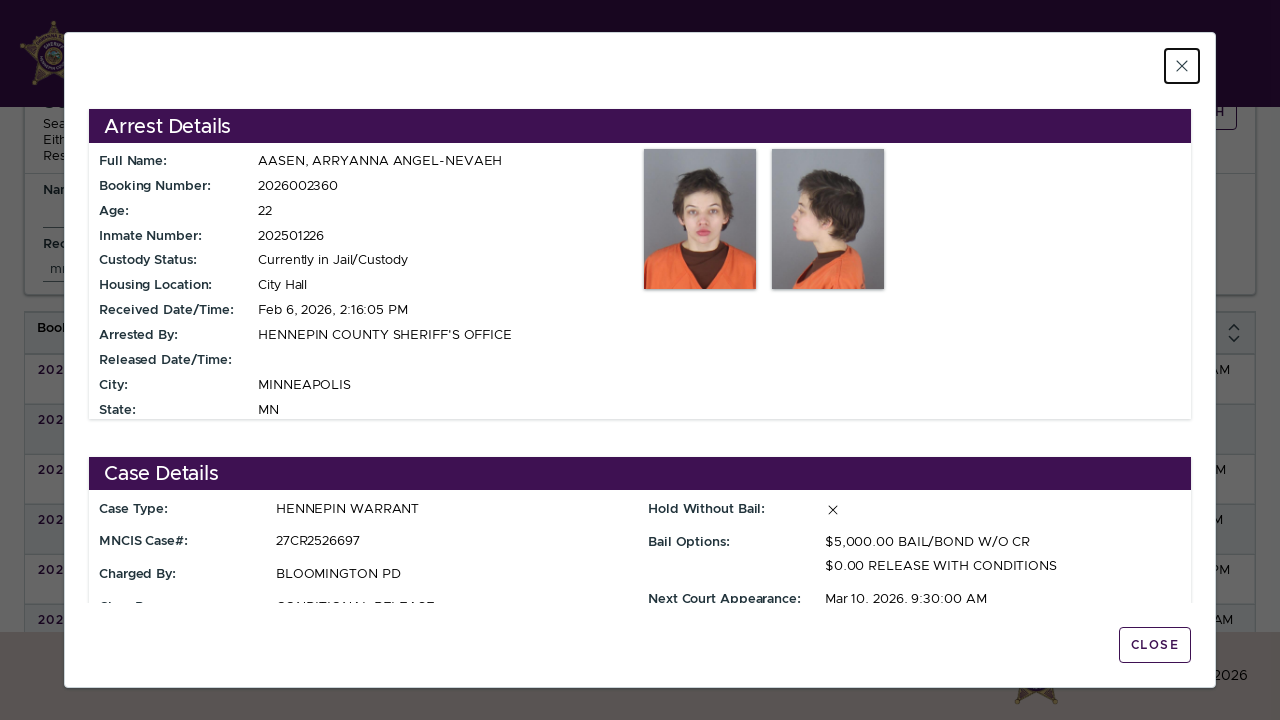

Modal dialog loaded
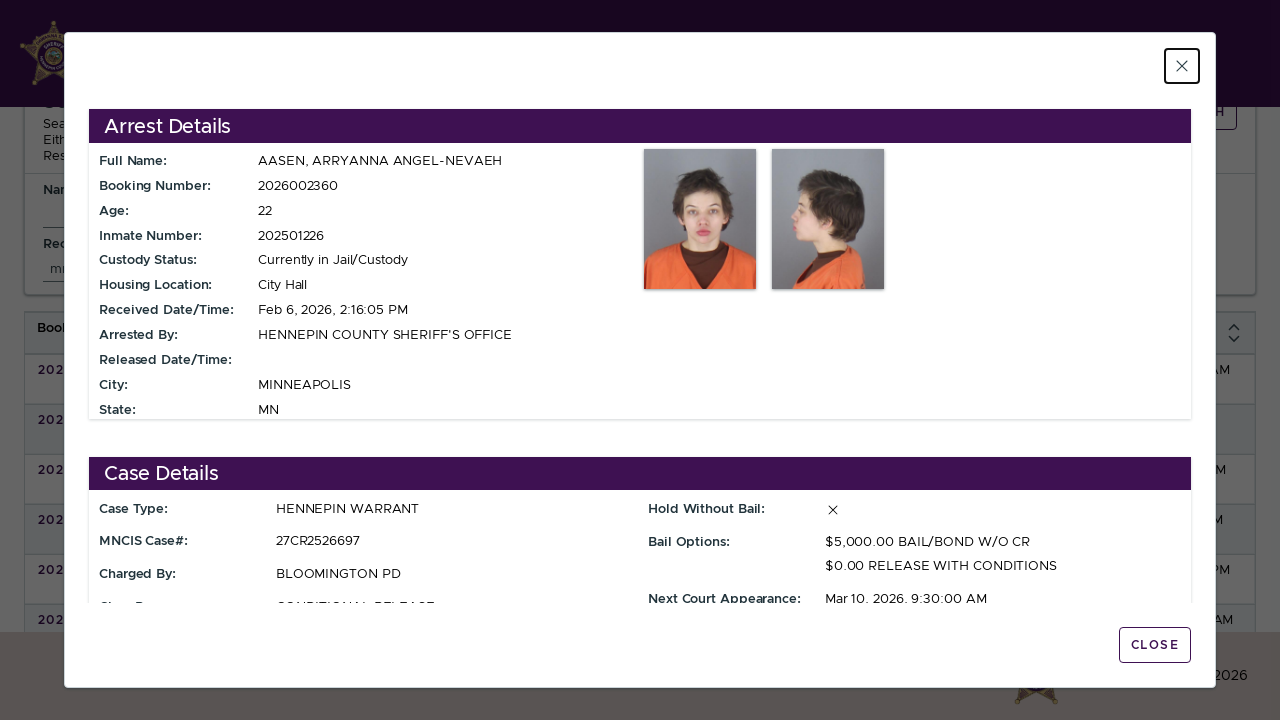

Extracted modal content for booking ID 2026002360
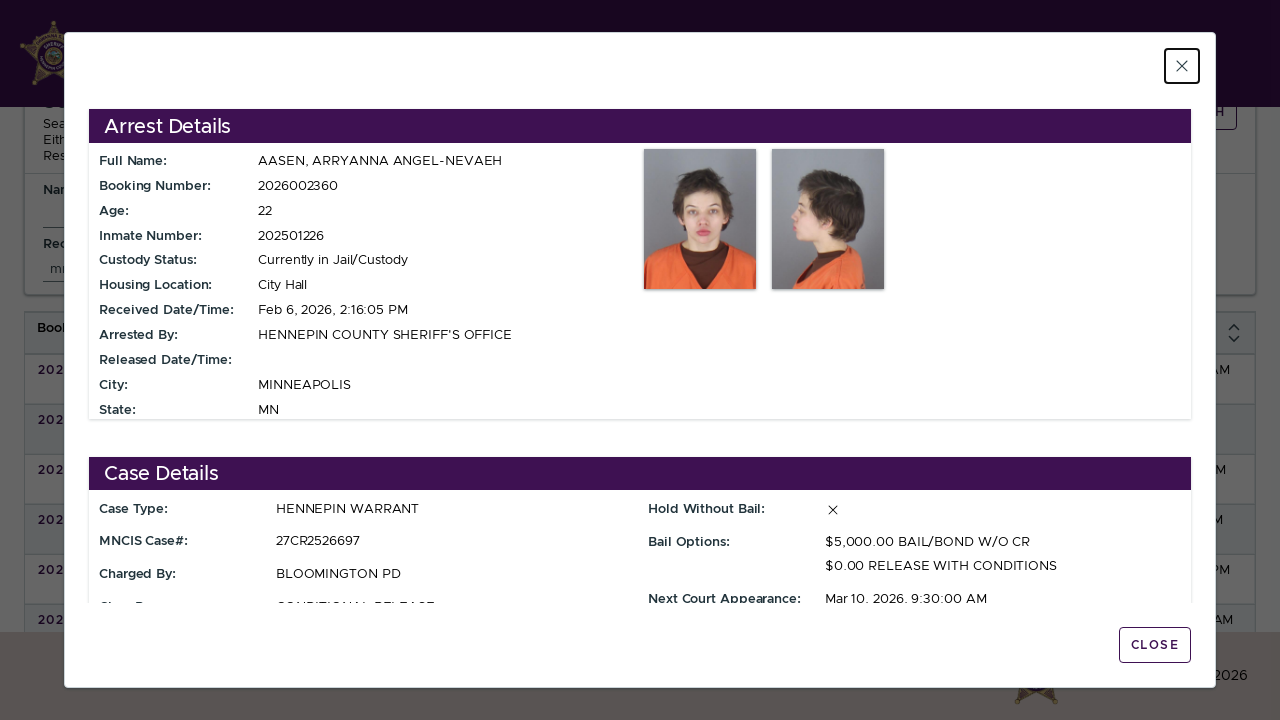

Pressed Escape key to close modal
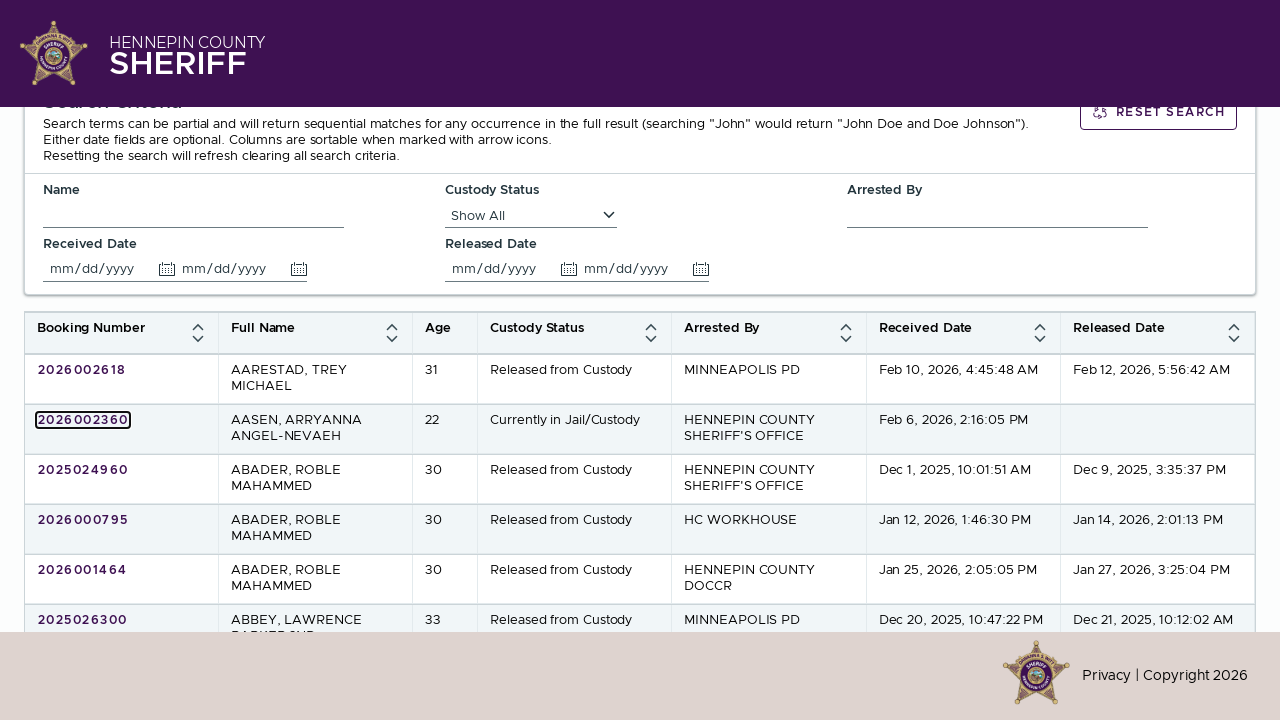

Waited 1 second after closing modal
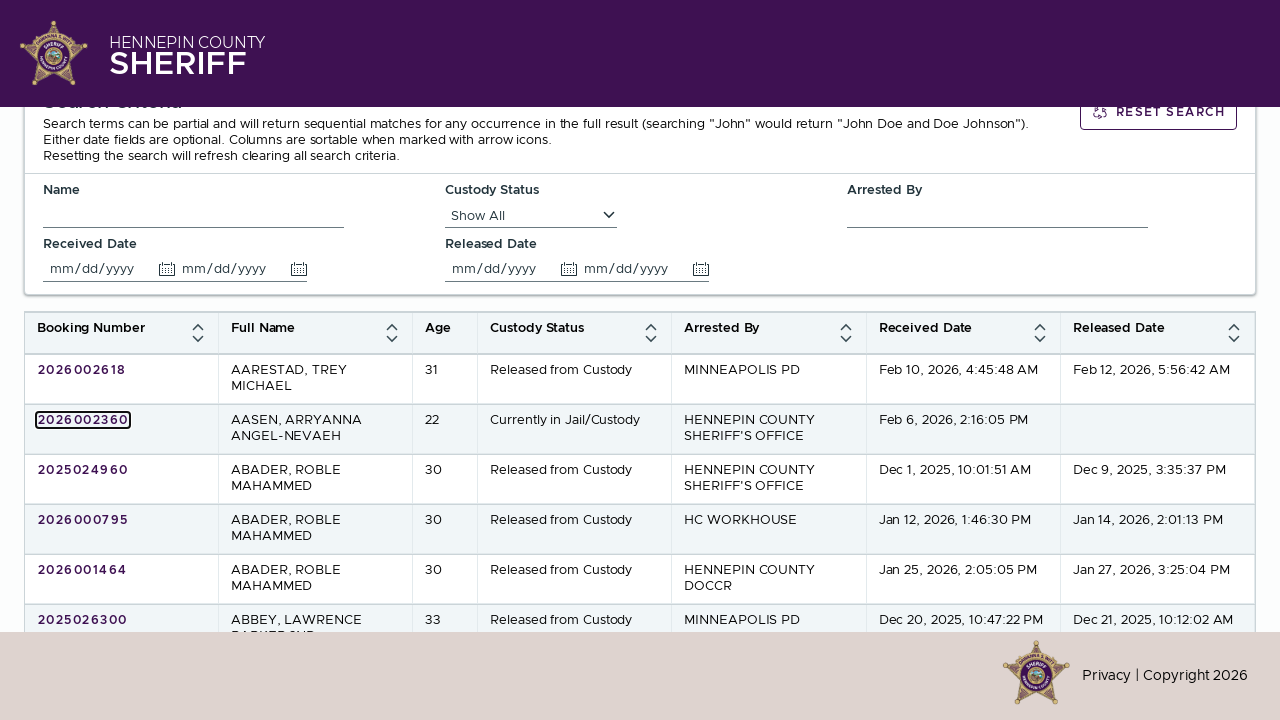

Scrolled booking ID 2025024960 into view
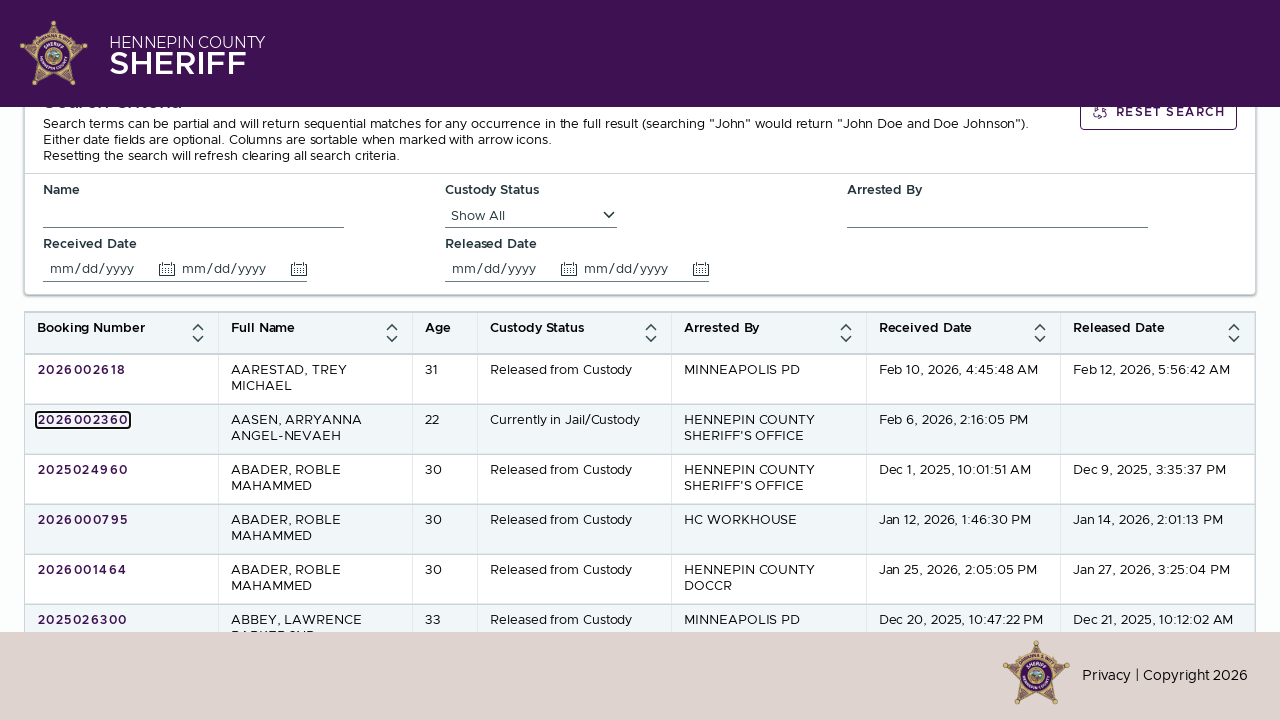

Clicked booking ID 2025024960 at (83, 470) on a, button[onclick], [role="button"] >> nth=17
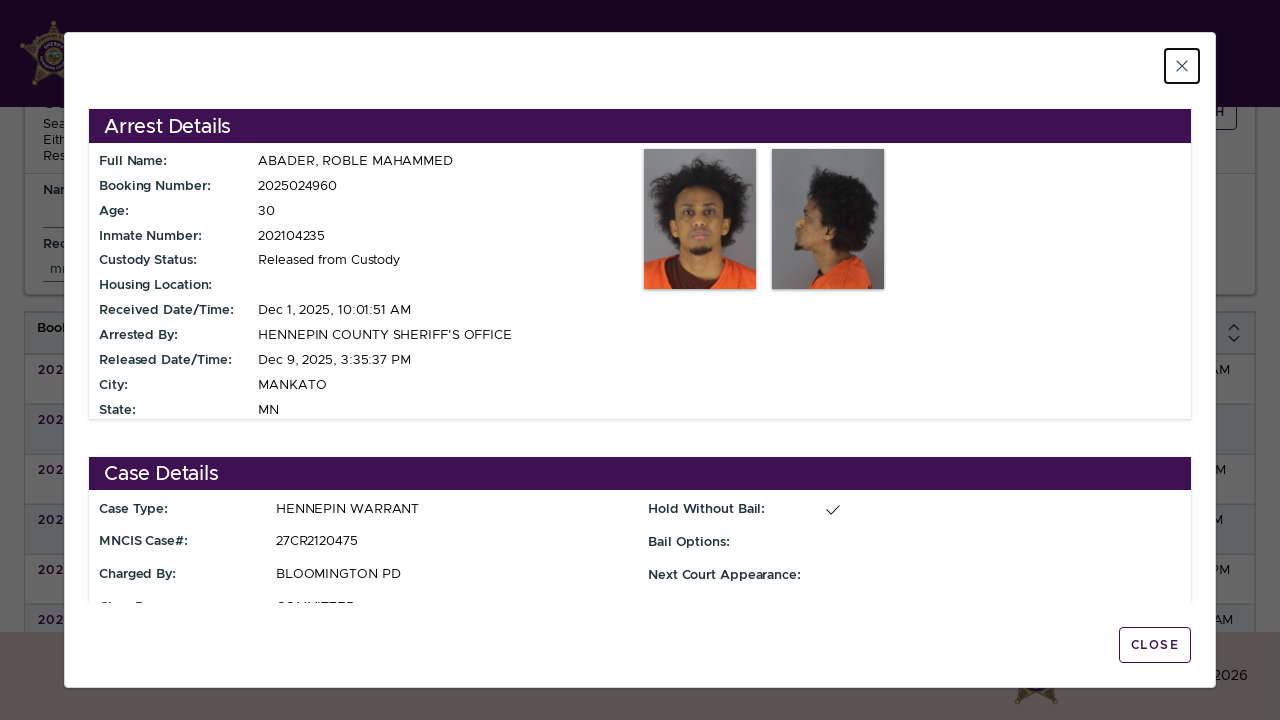

Waited 3 seconds for modal to appear
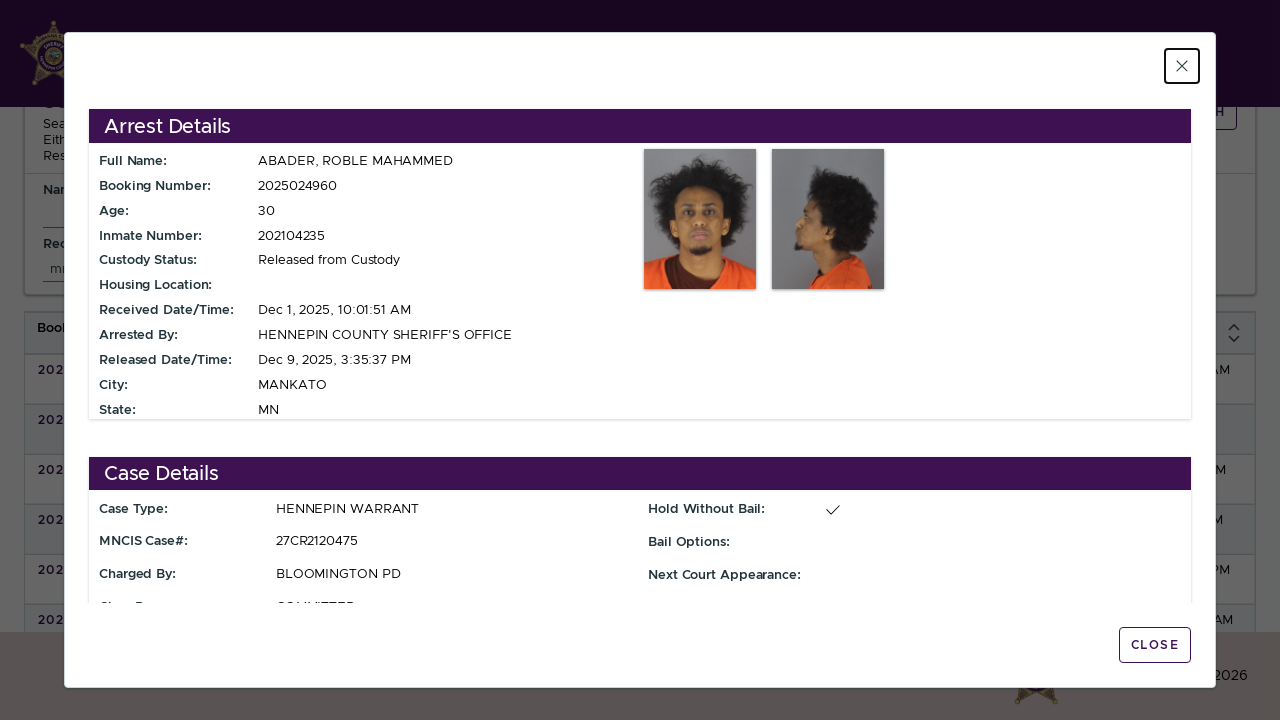

Modal dialog loaded
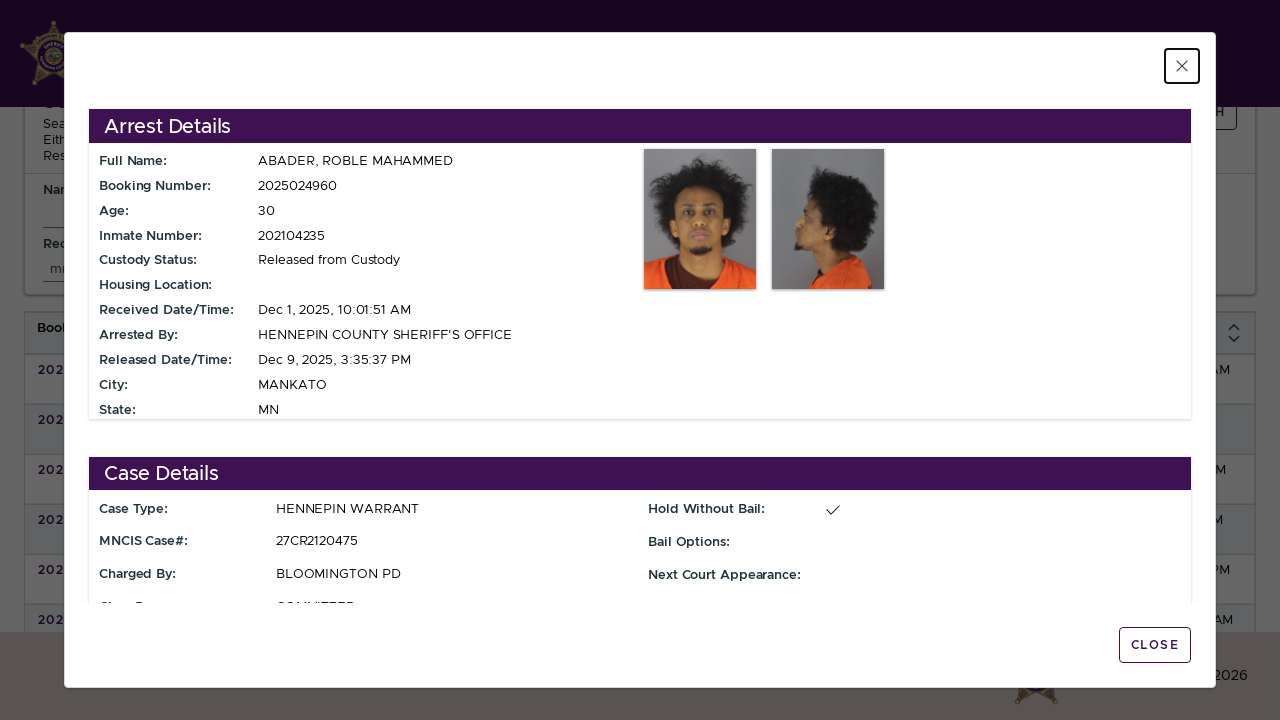

Extracted modal content for booking ID 2025024960
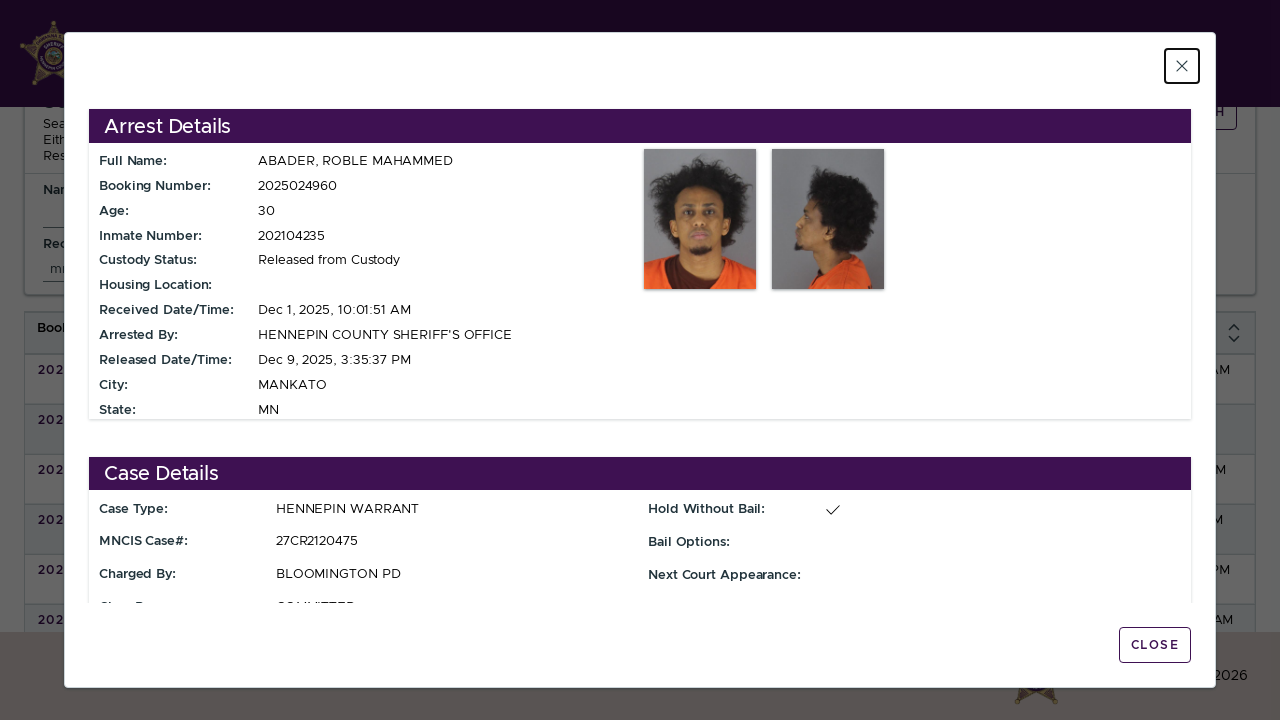

Pressed Escape key to close modal
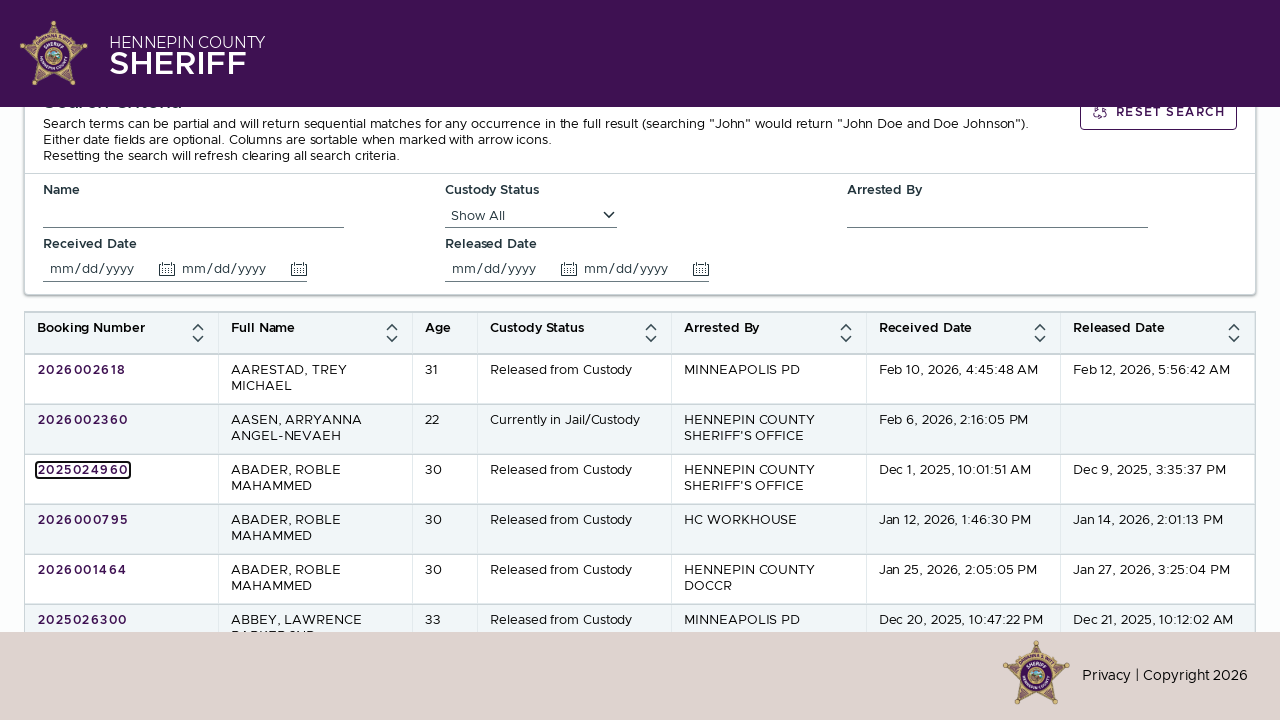

Waited 1 second after closing modal
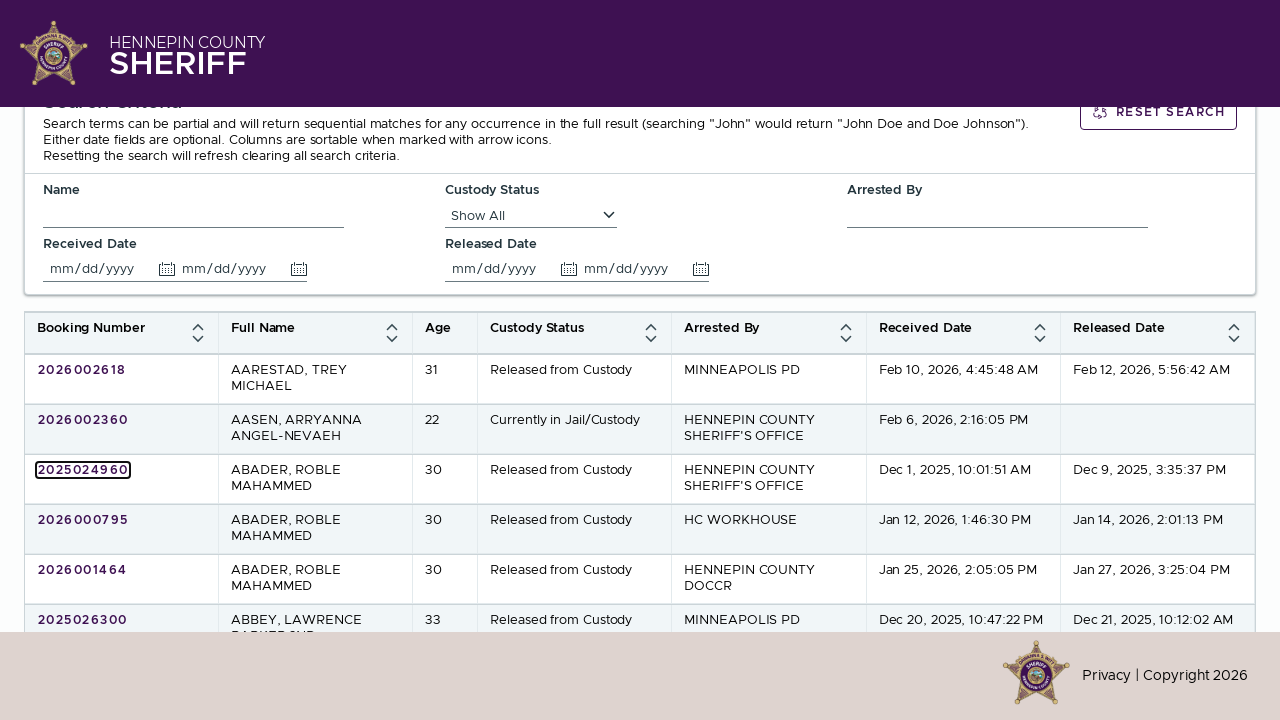

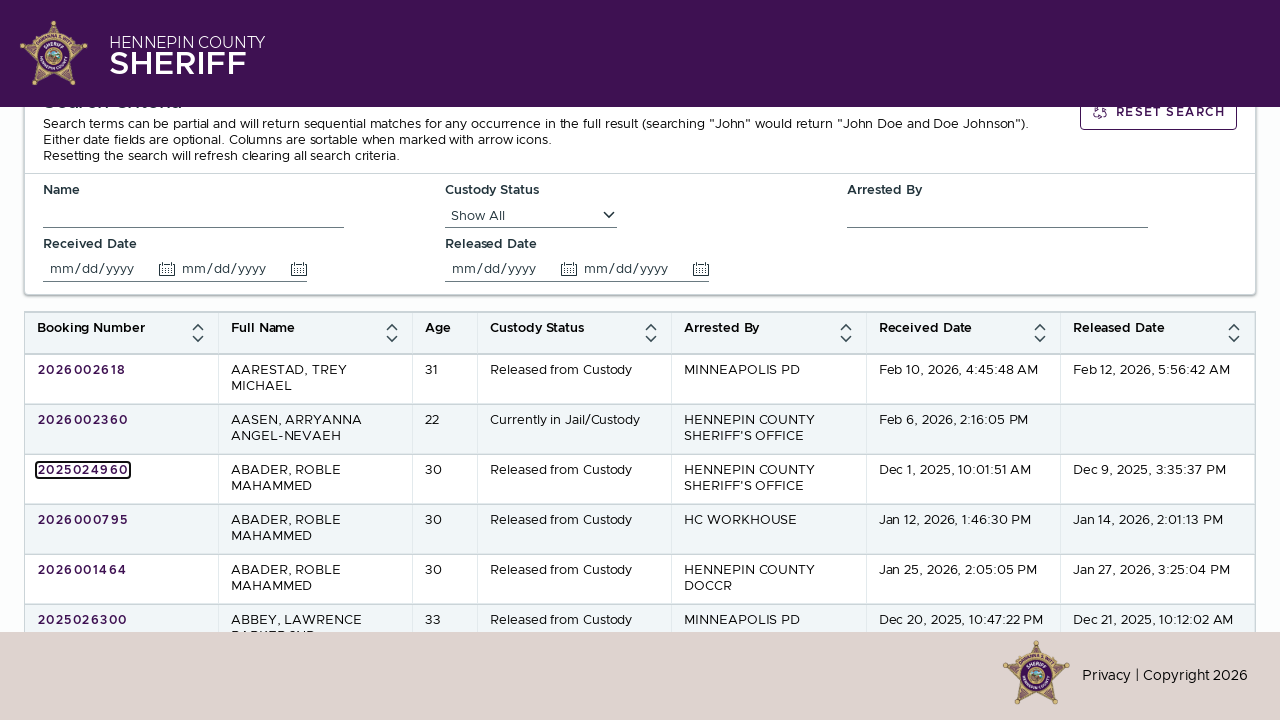